Tests checkbox/radio button functionality by clicking all language input elements twice - first to select them all, then clicking them again (to deselect checkboxes or re-select radio buttons)

Starting URL: https://www.hyrtutorials.com/p/basic-controls.html

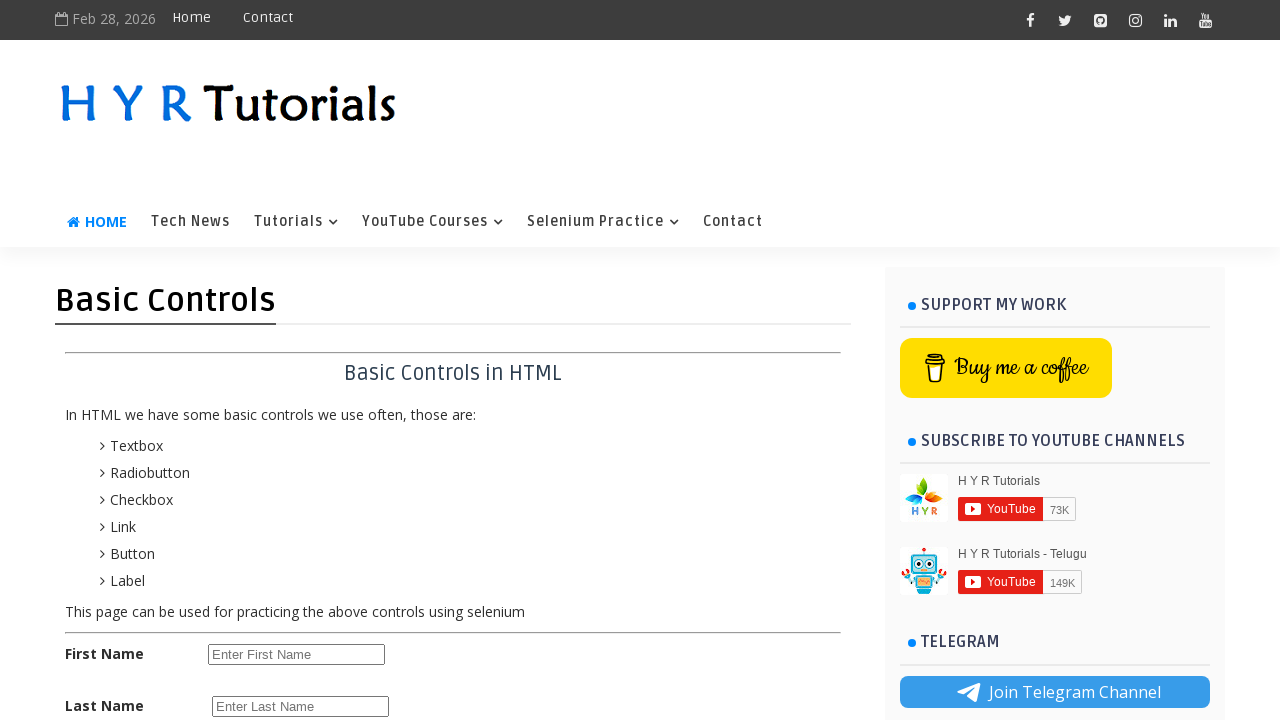

Waited for language input elements to load
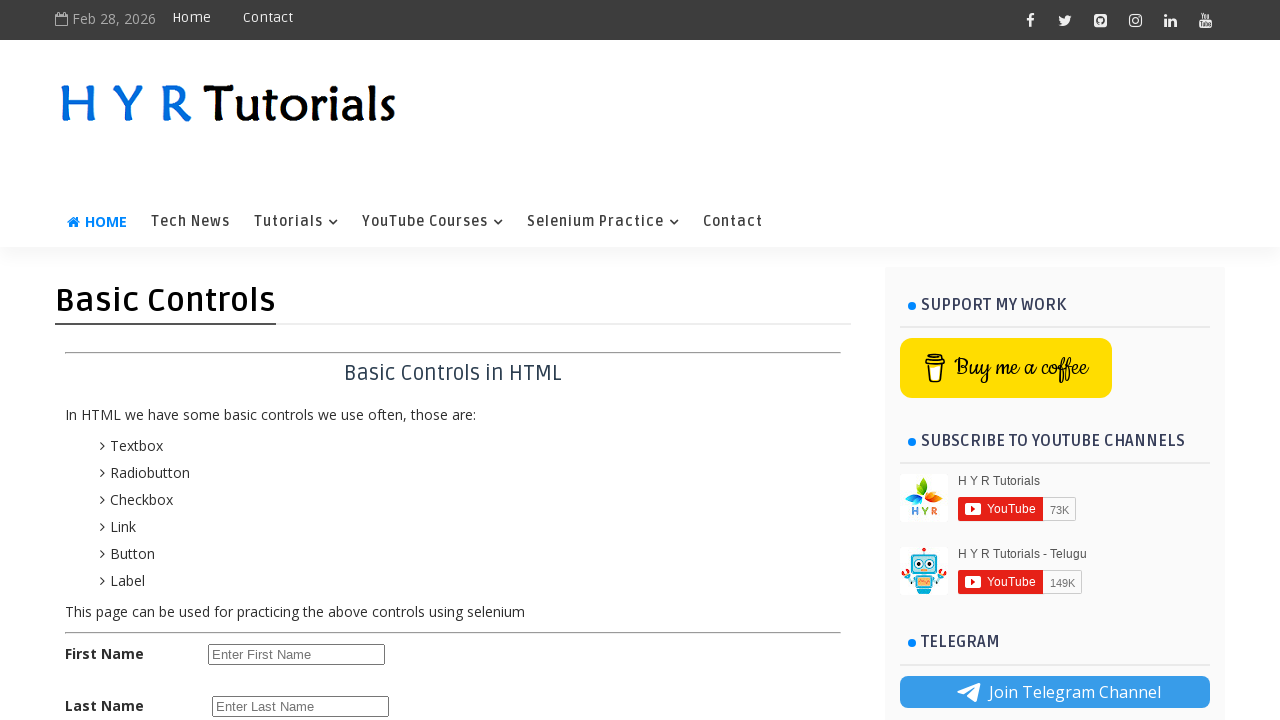

Found 6 language input elements
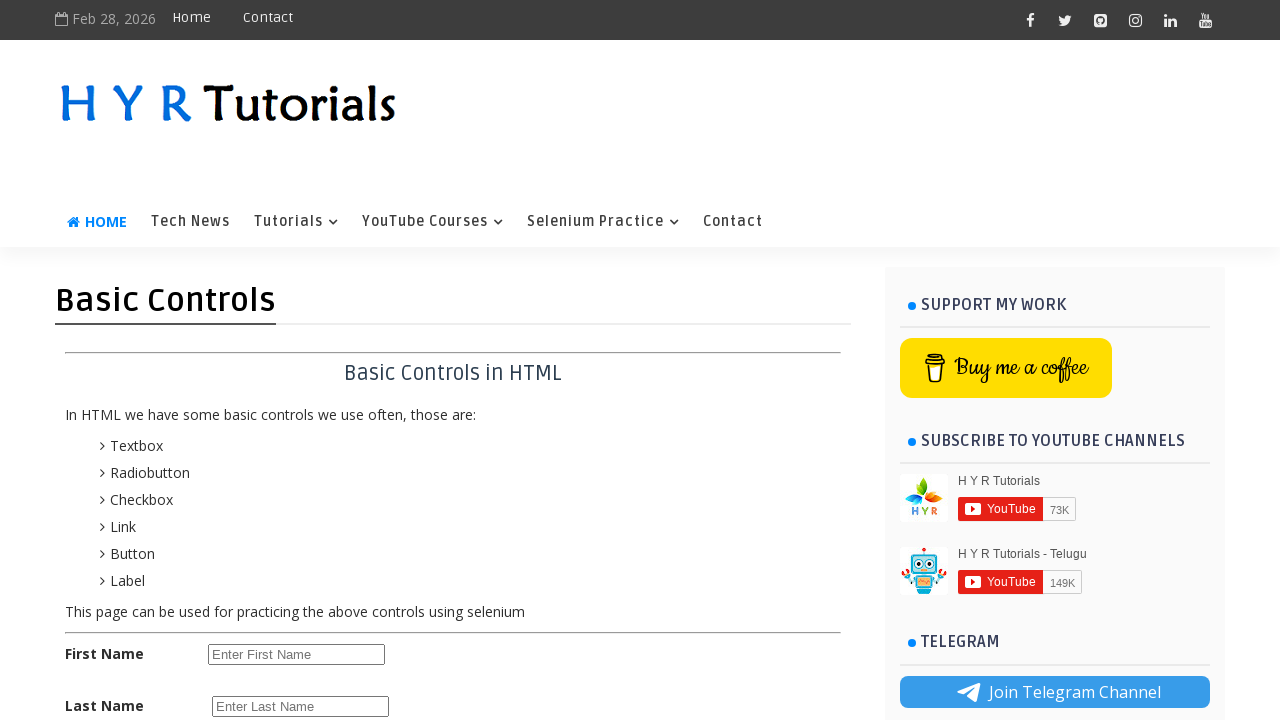

Clicked language input 1 to select at (216, 478) on input[name='language'] >> nth=0
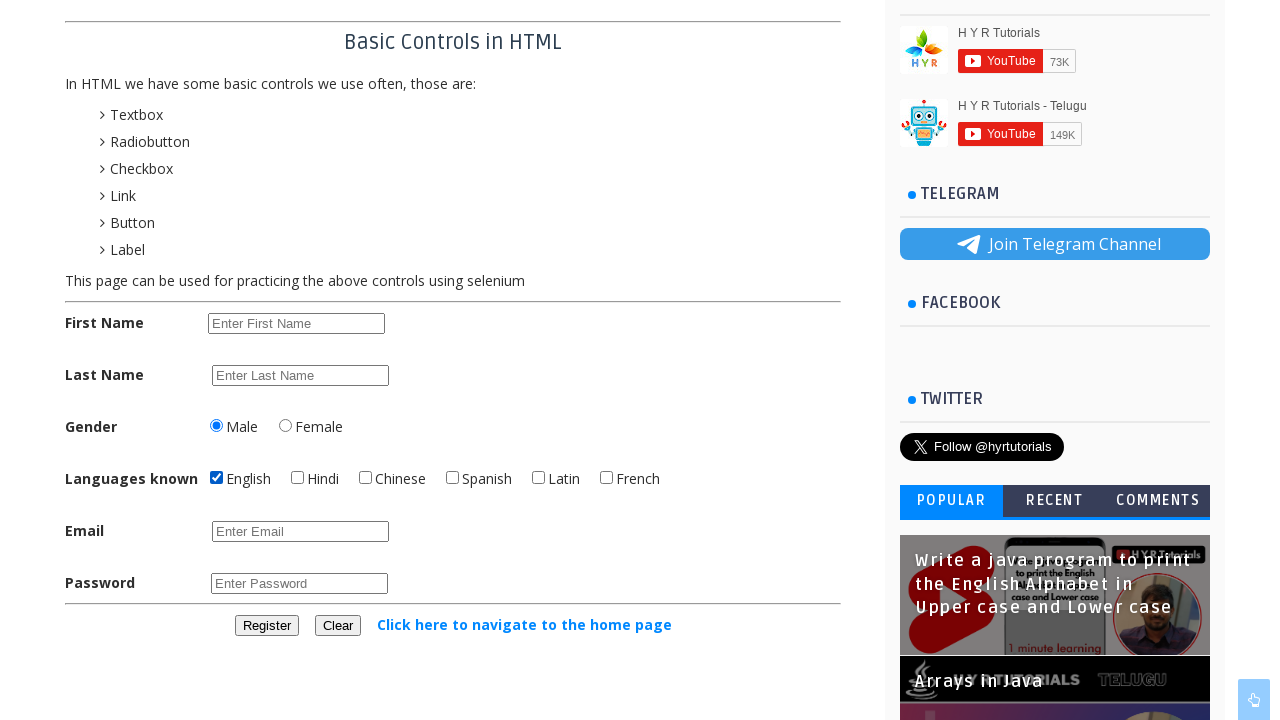

Waited 1 second after selecting language input 1
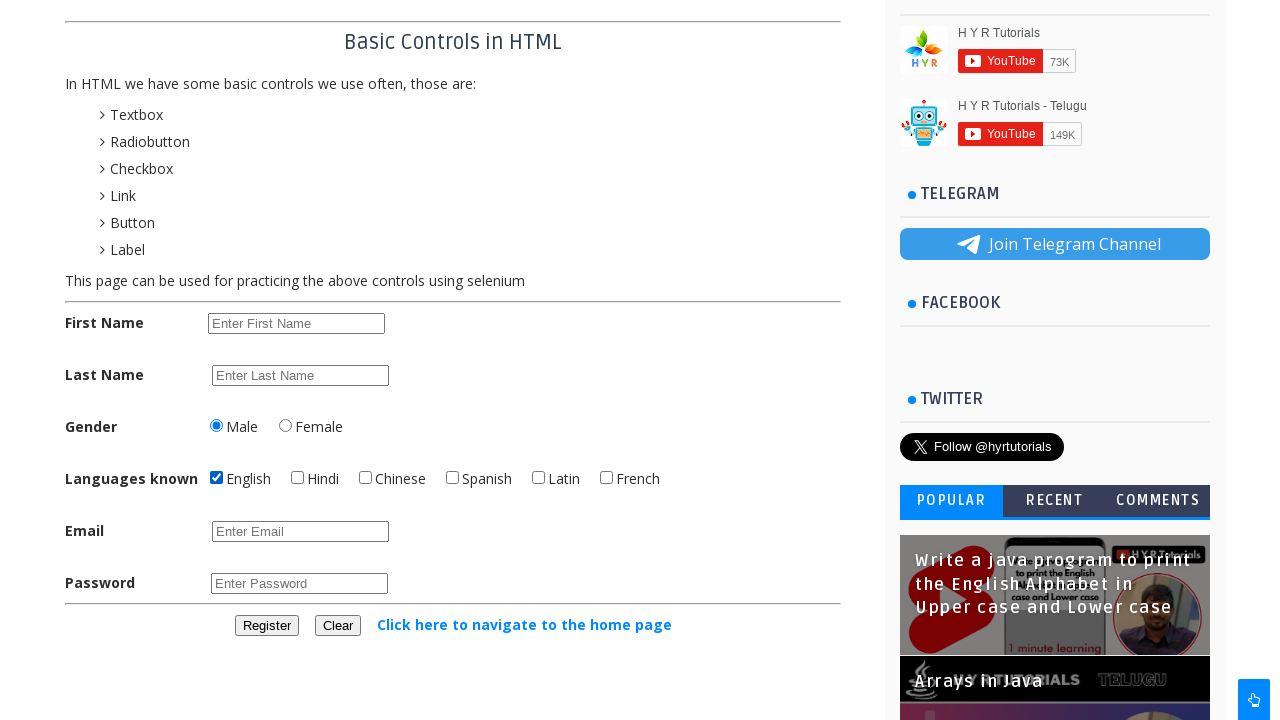

Clicked language input 2 to select at (298, 478) on input[name='language'] >> nth=1
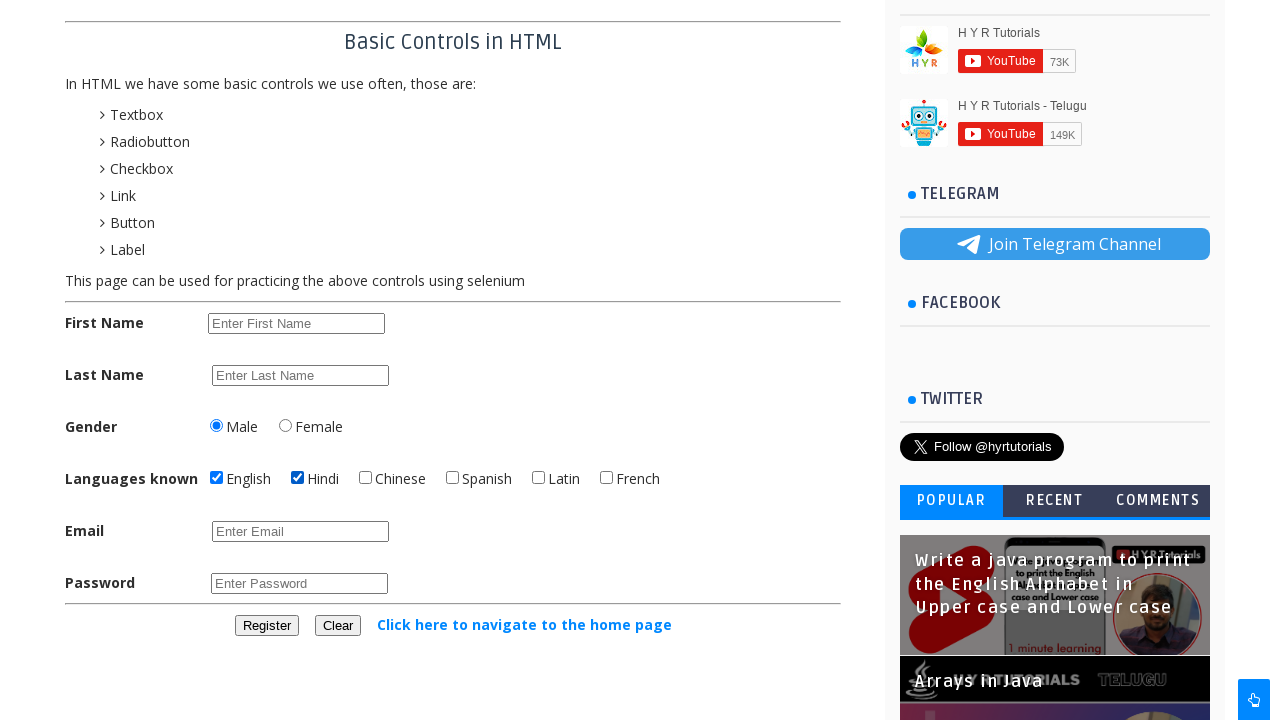

Waited 1 second after selecting language input 2
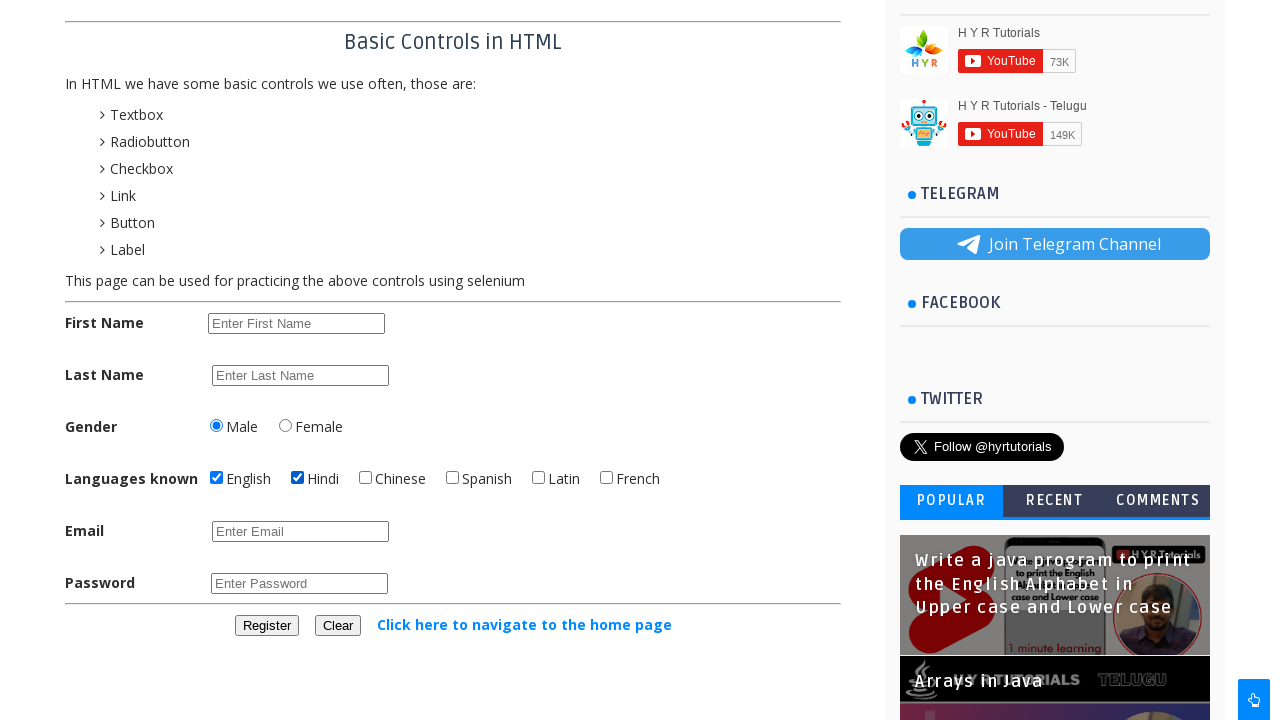

Clicked language input 3 to select at (366, 478) on input[name='language'] >> nth=2
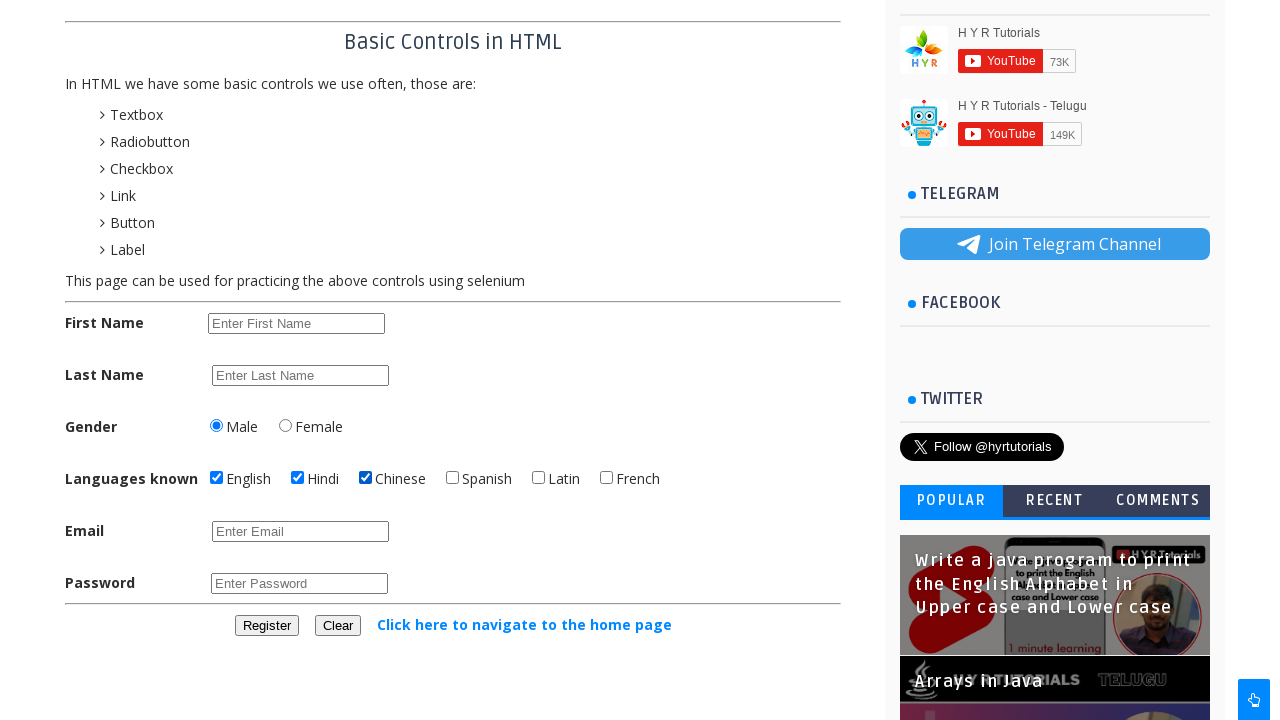

Waited 1 second after selecting language input 3
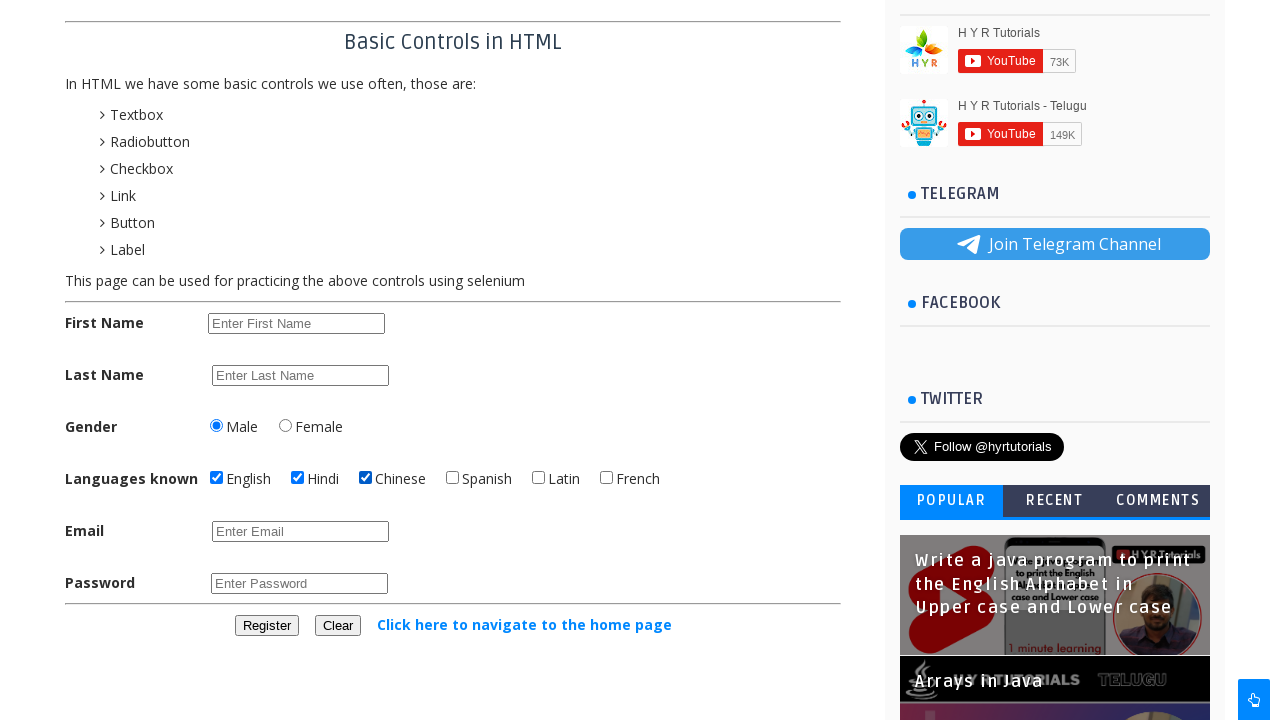

Clicked language input 4 to select at (452, 478) on input[name='language'] >> nth=3
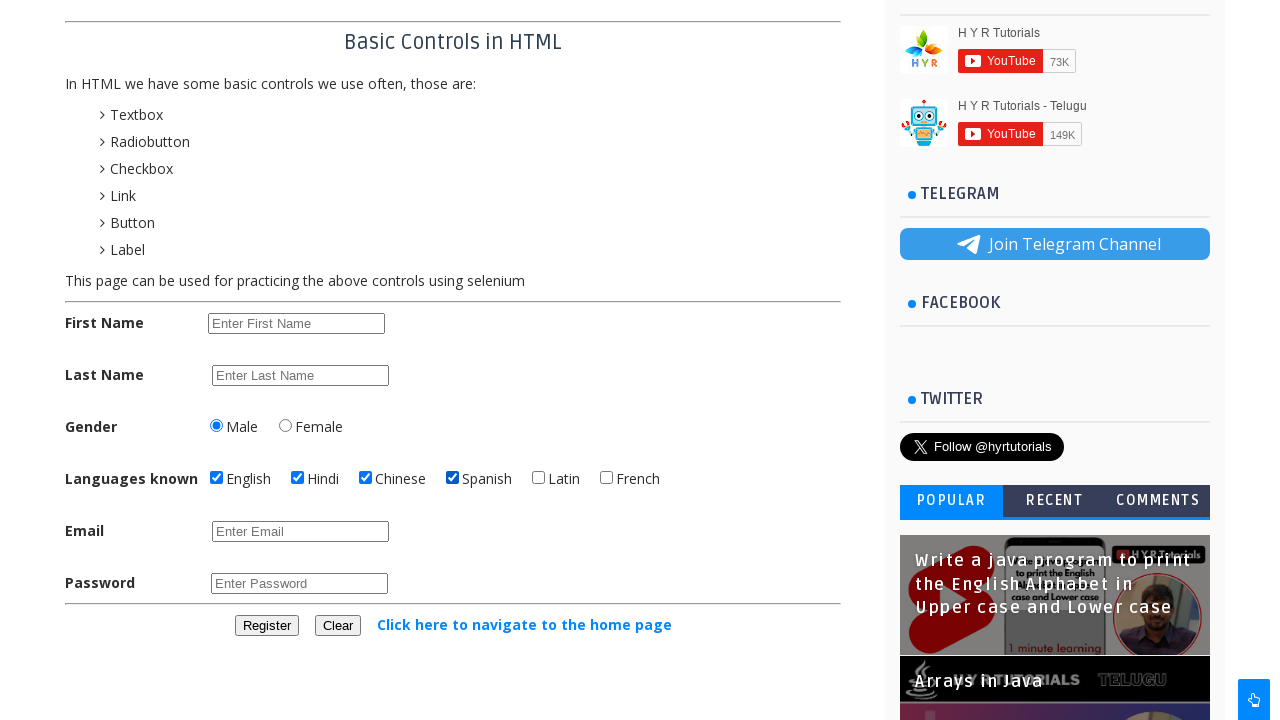

Waited 1 second after selecting language input 4
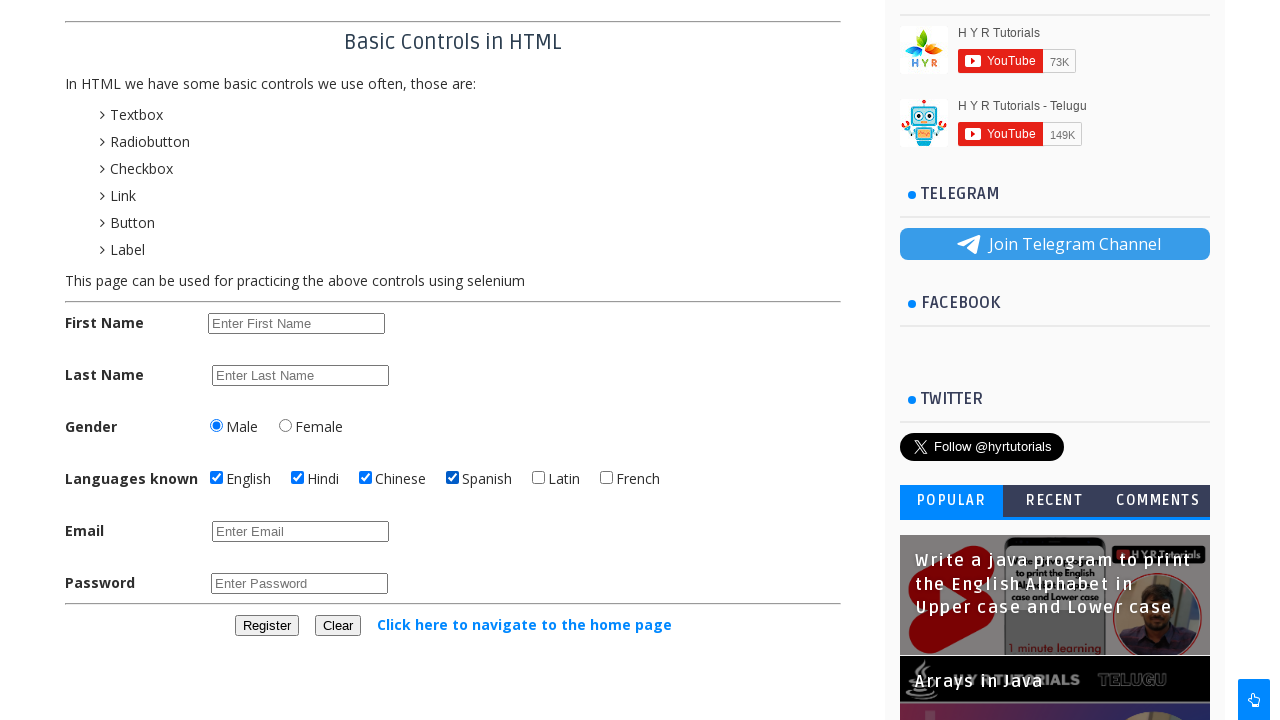

Clicked language input 5 to select at (538, 478) on input[name='language'] >> nth=4
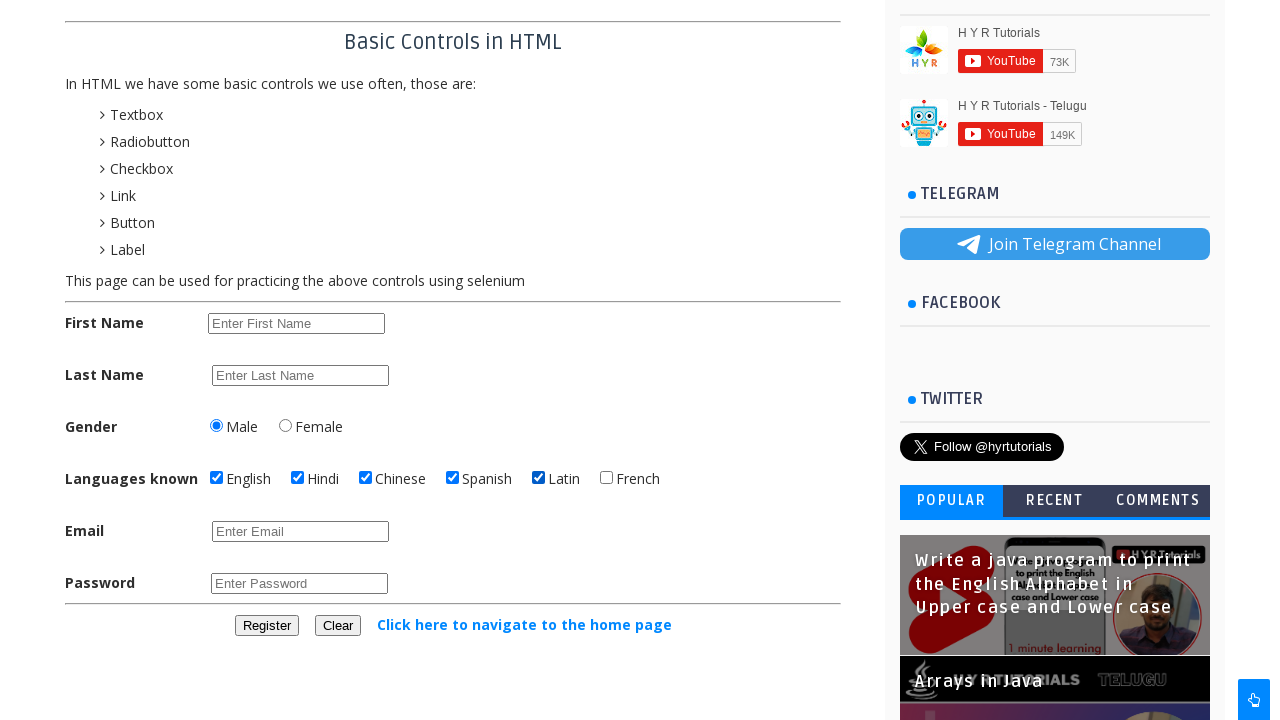

Waited 1 second after selecting language input 5
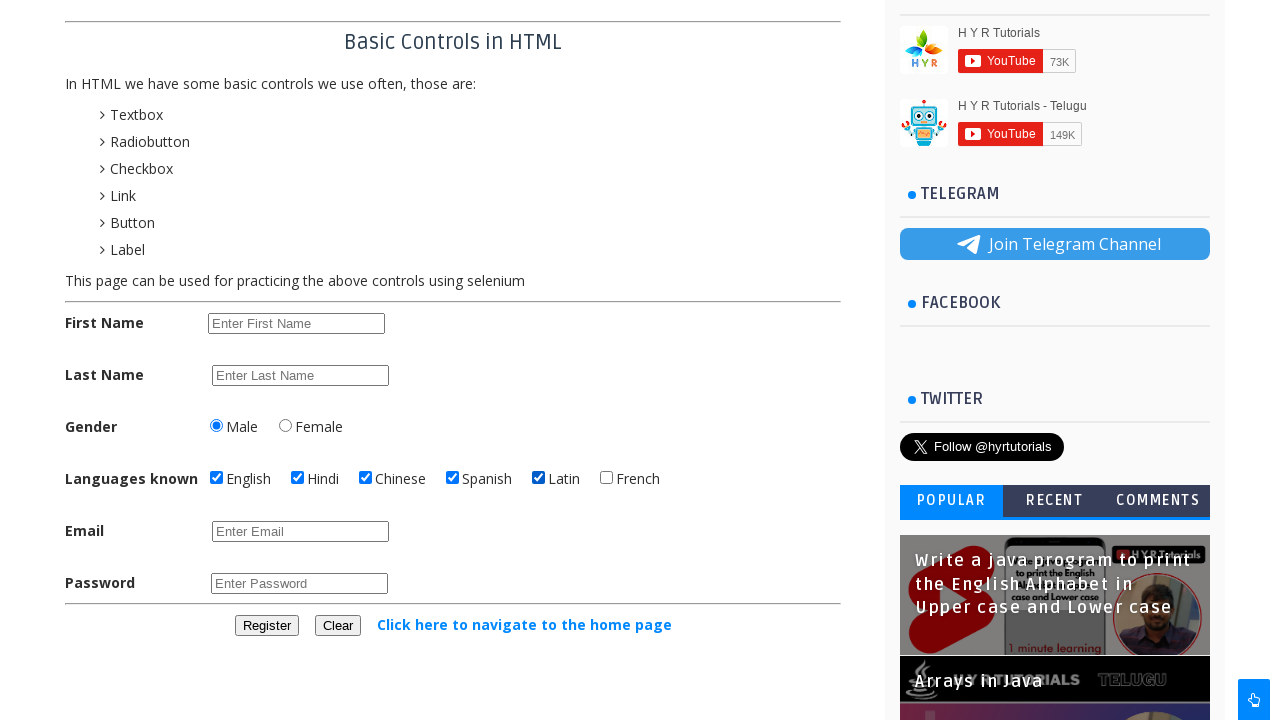

Clicked language input 6 to select at (606, 478) on input[name='language'] >> nth=5
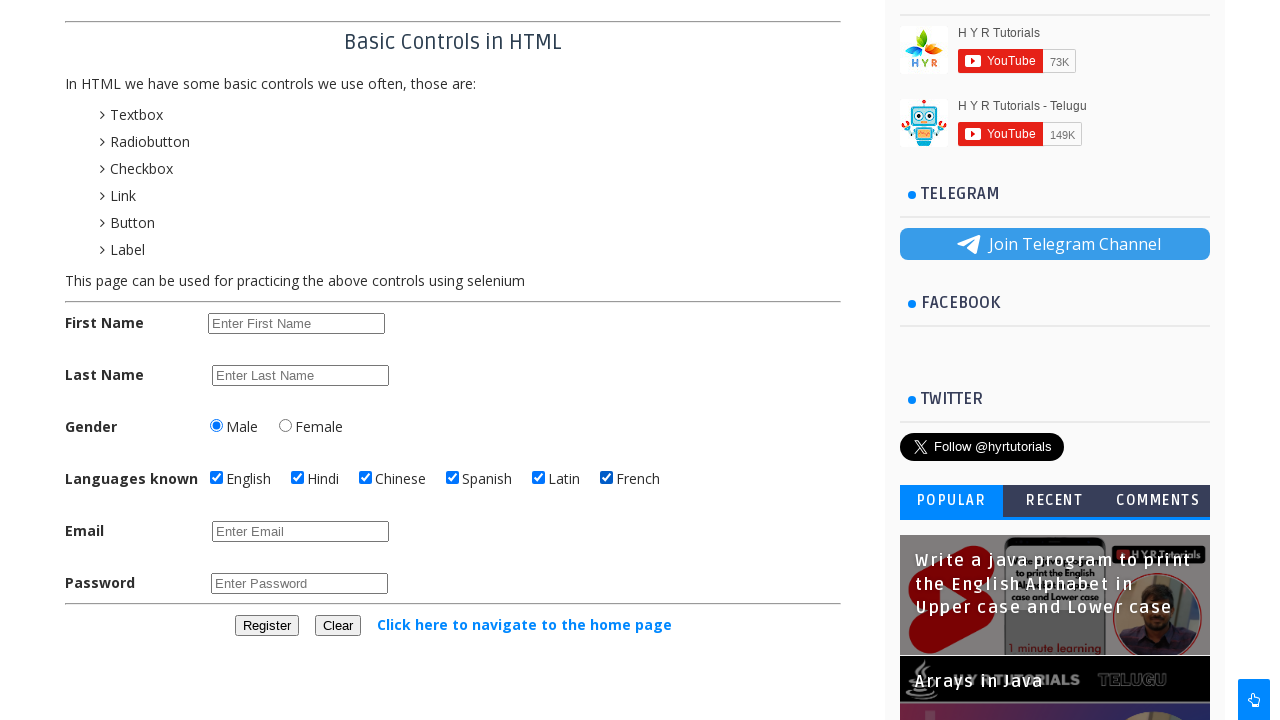

Waited 1 second after selecting language input 6
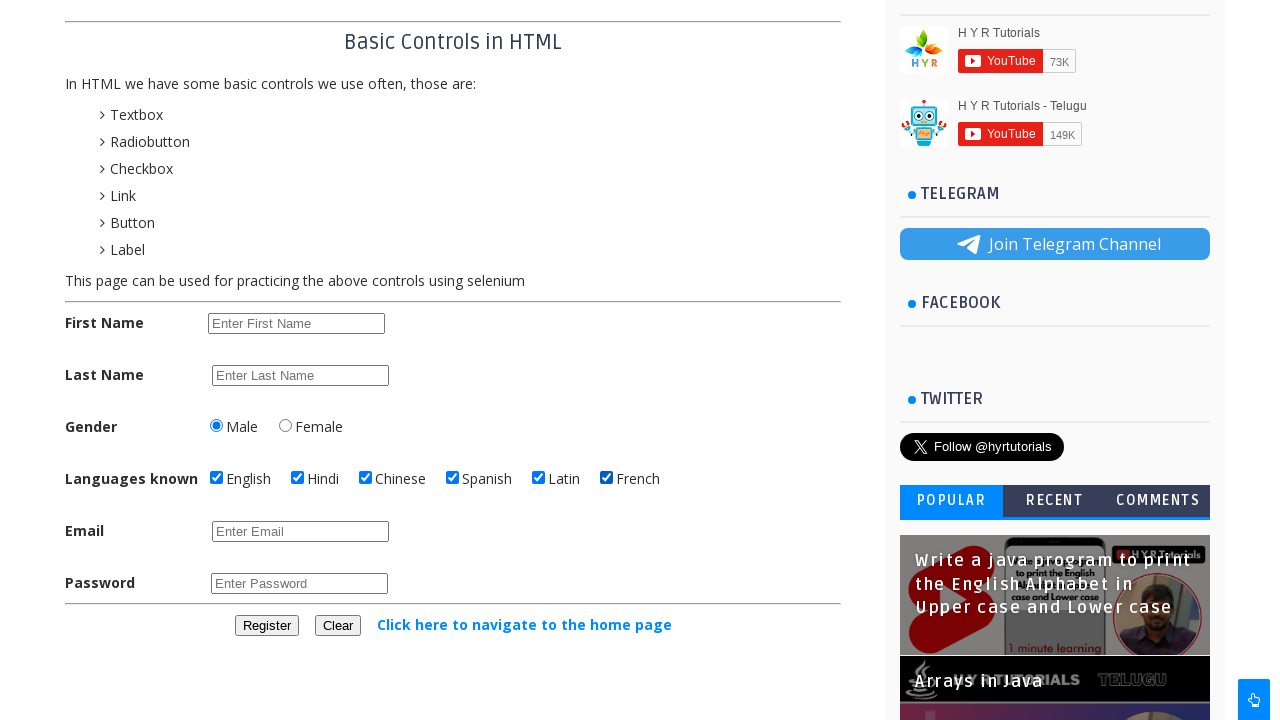

Clicked language input 1 again to deselect/re-select at (216, 478) on input[name='language'] >> nth=0
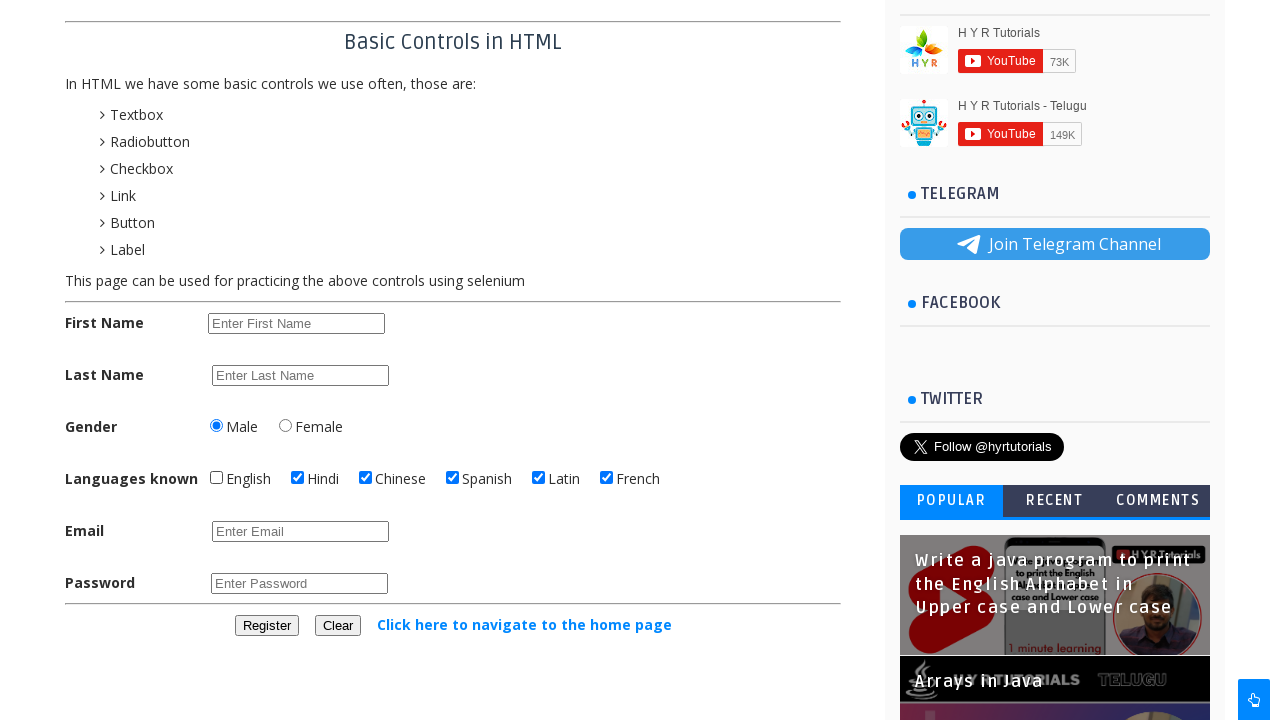

Waited 1 second after clicking language input 1 again
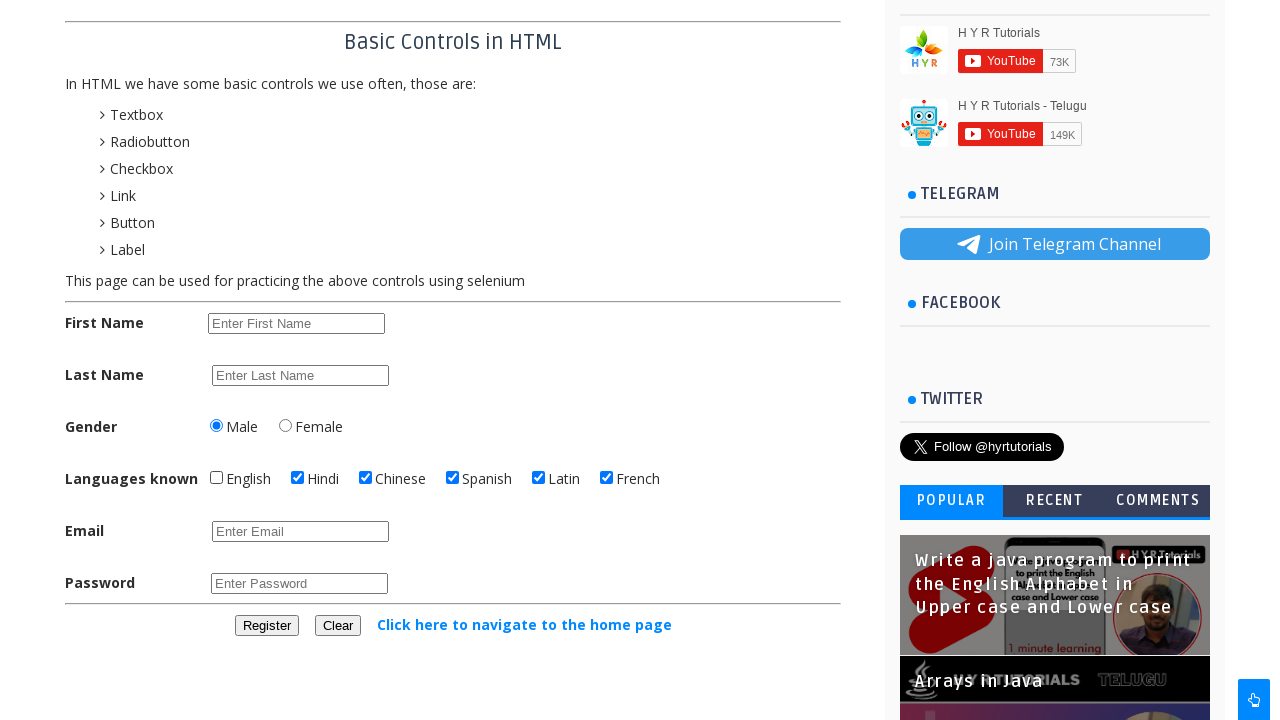

Clicked language input 2 again to deselect/re-select at (298, 478) on input[name='language'] >> nth=1
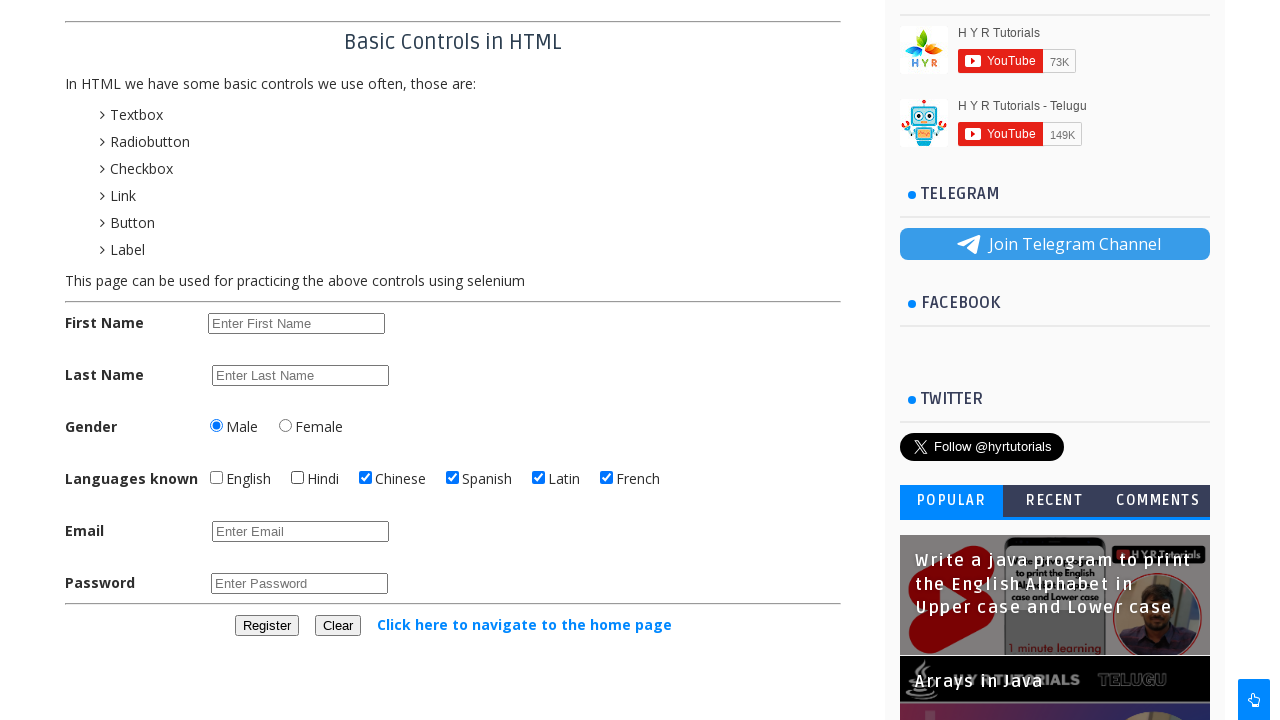

Waited 1 second after clicking language input 2 again
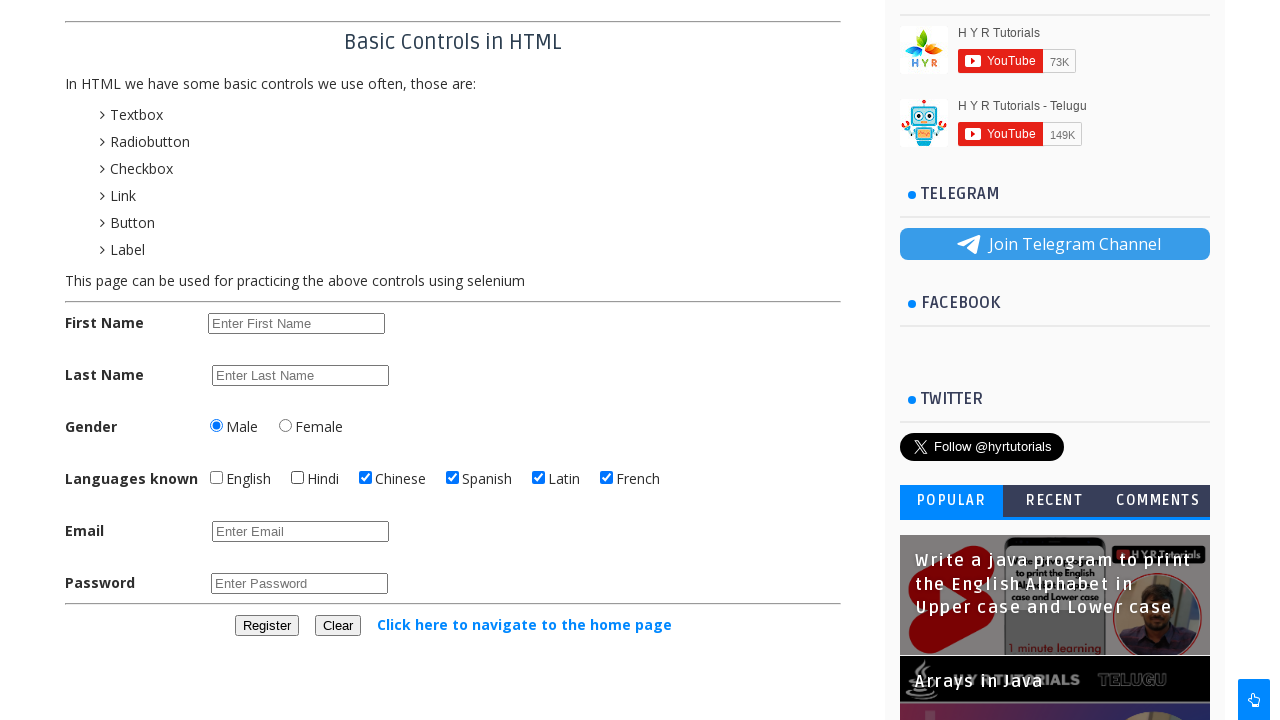

Clicked language input 3 again to deselect/re-select at (366, 478) on input[name='language'] >> nth=2
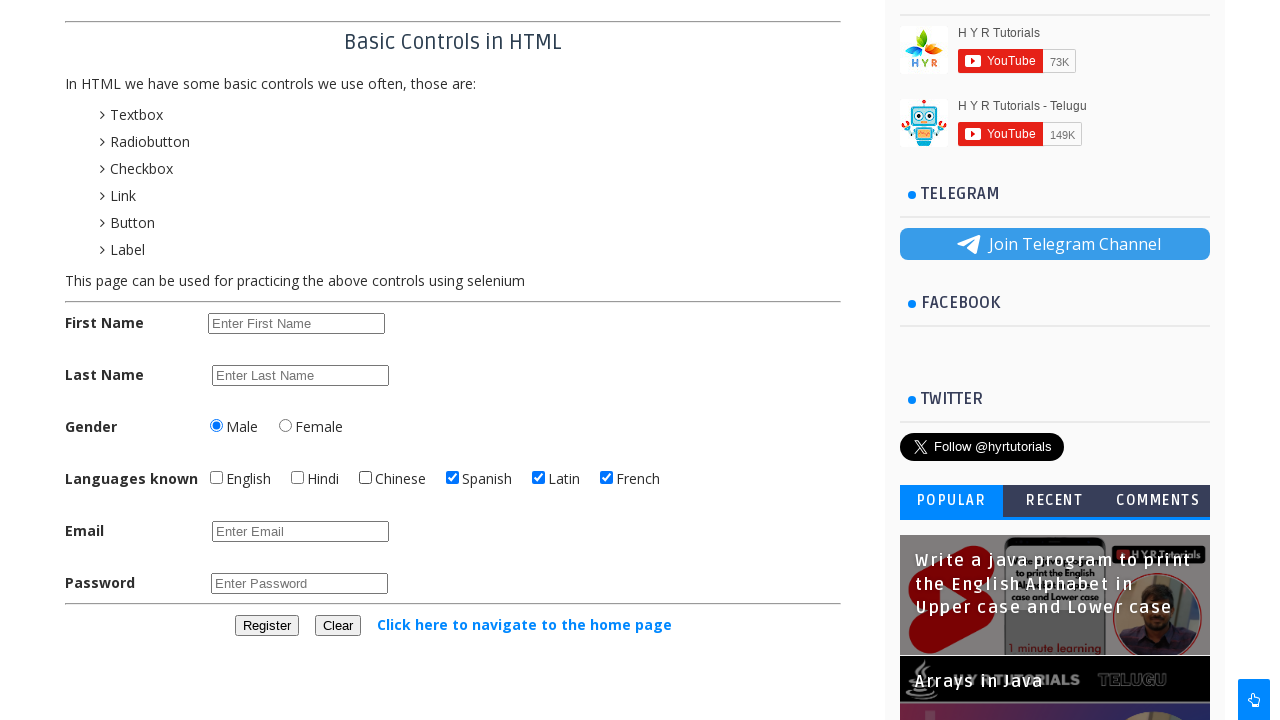

Waited 1 second after clicking language input 3 again
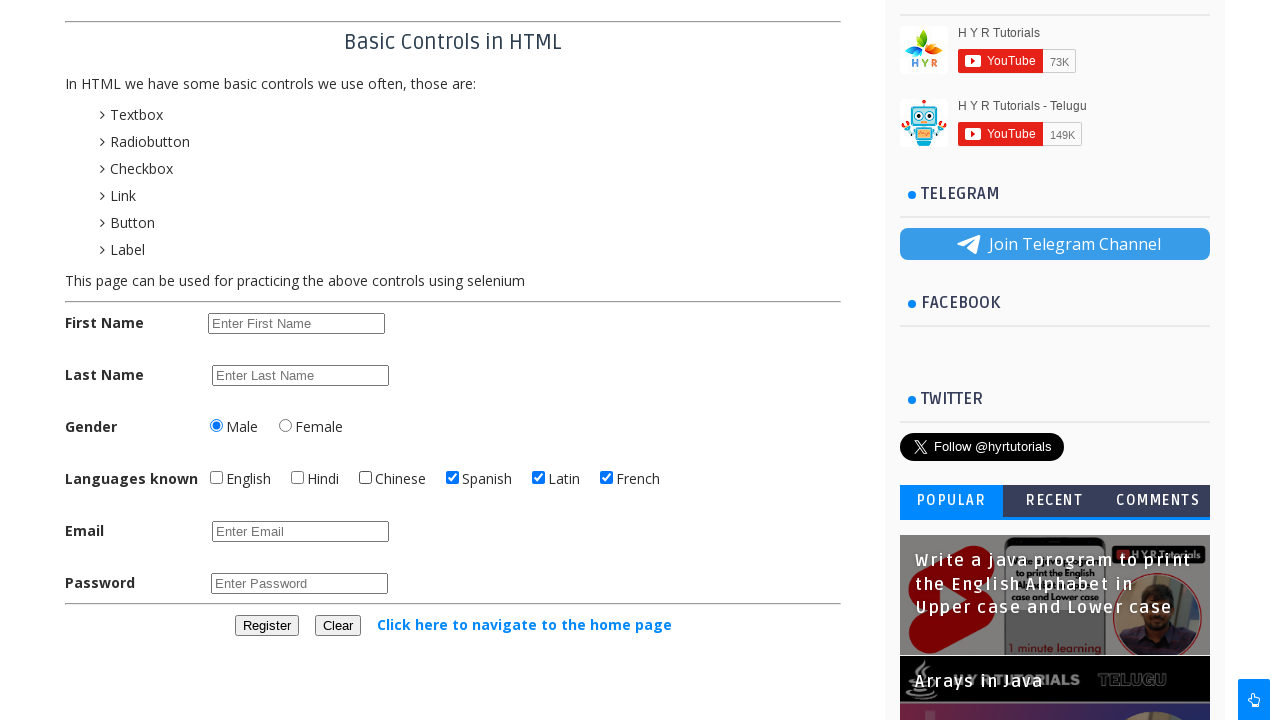

Clicked language input 4 again to deselect/re-select at (452, 478) on input[name='language'] >> nth=3
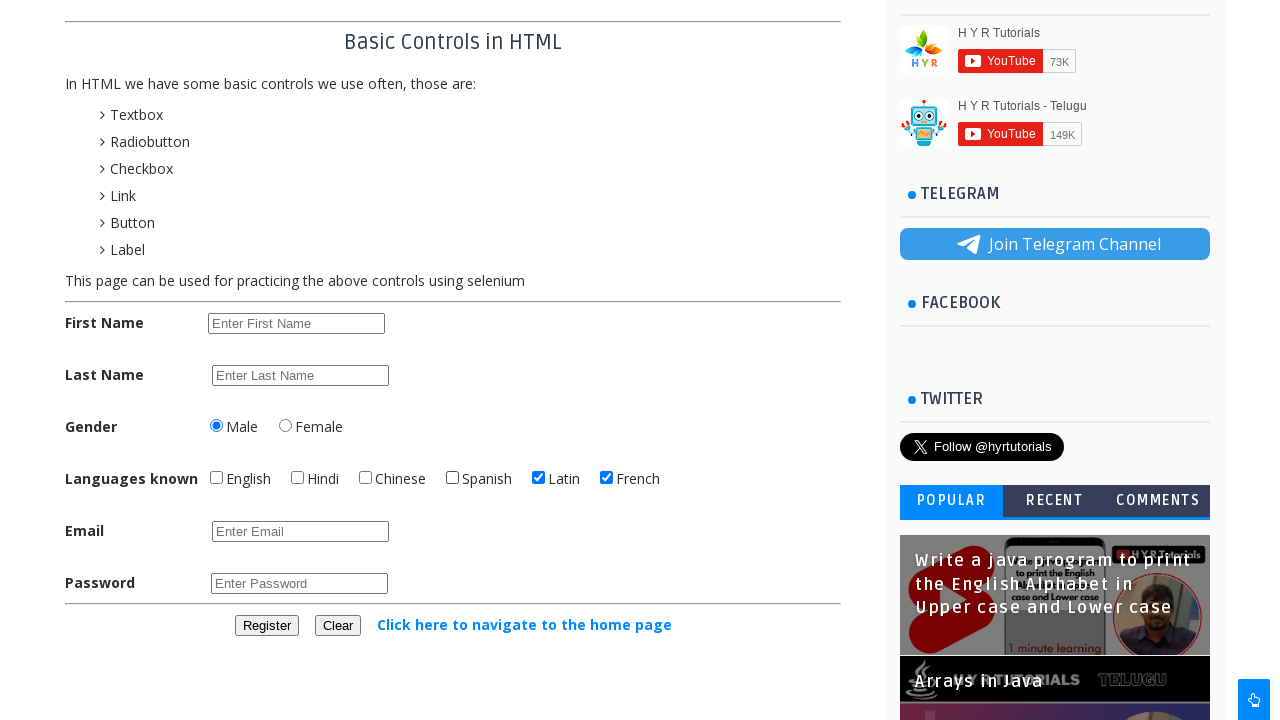

Waited 1 second after clicking language input 4 again
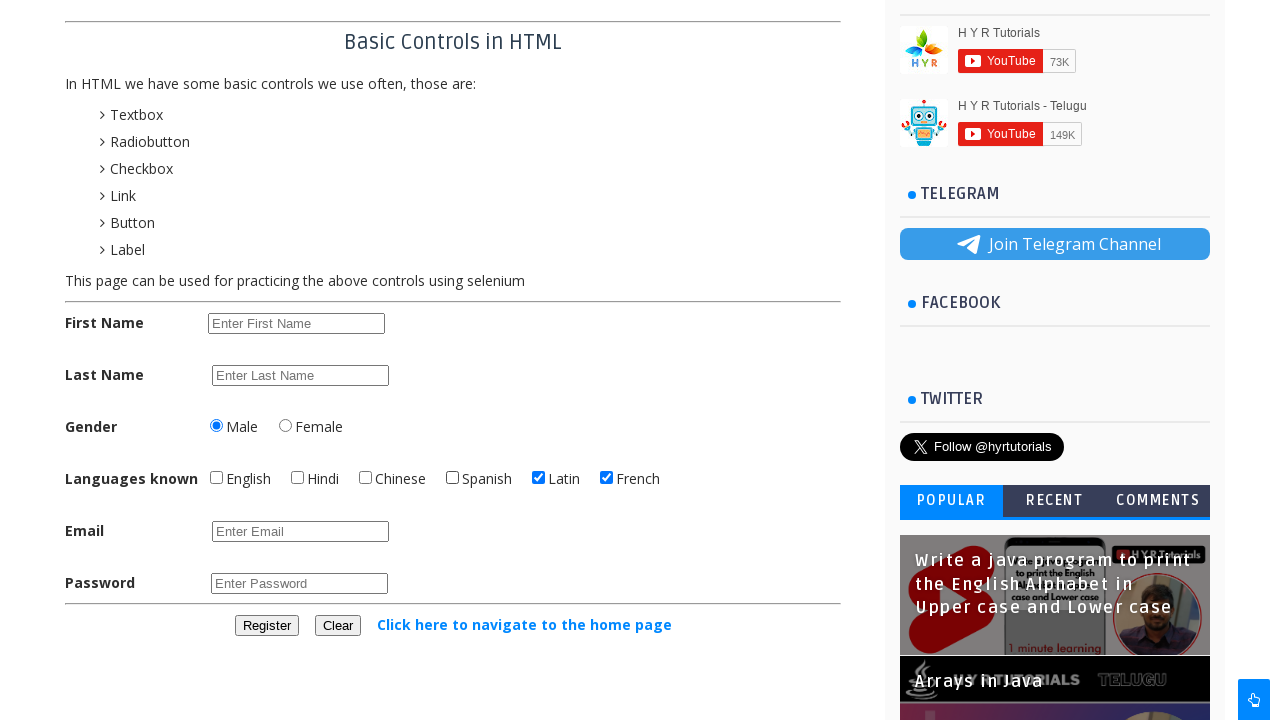

Clicked language input 5 again to deselect/re-select at (538, 478) on input[name='language'] >> nth=4
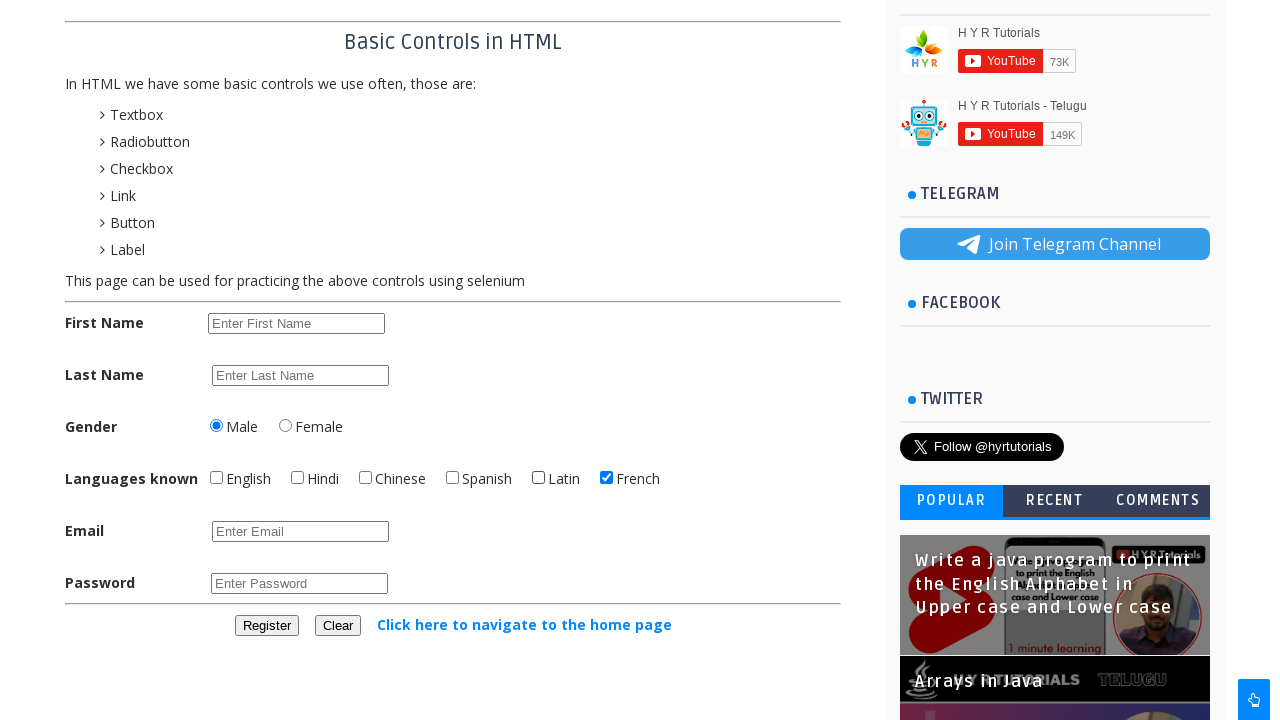

Waited 1 second after clicking language input 5 again
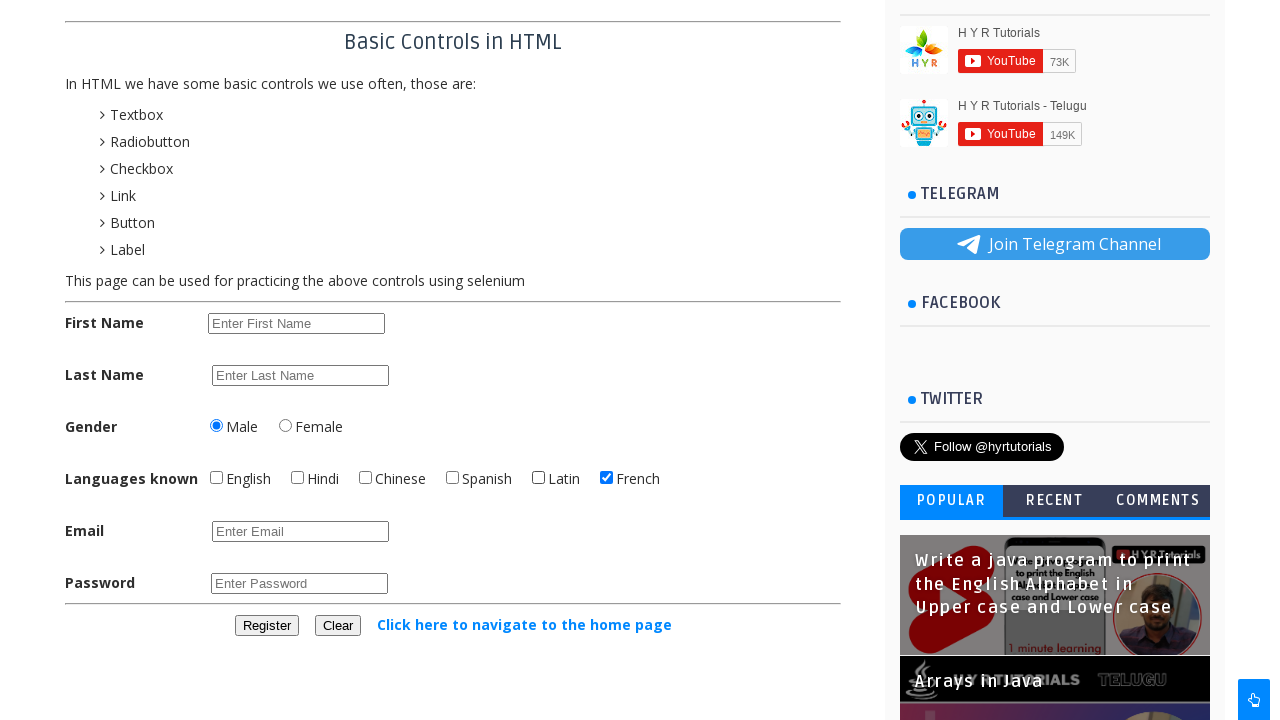

Clicked language input 6 again to deselect/re-select at (606, 478) on input[name='language'] >> nth=5
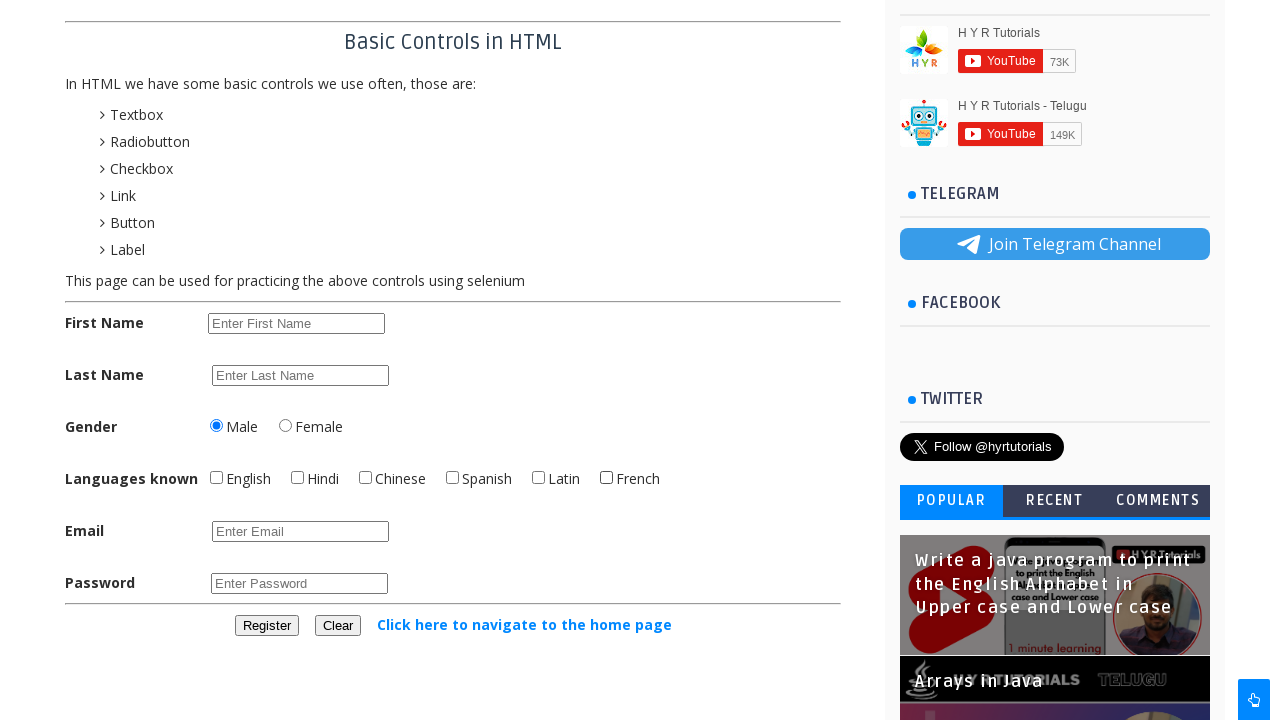

Waited 1 second after clicking language input 6 again
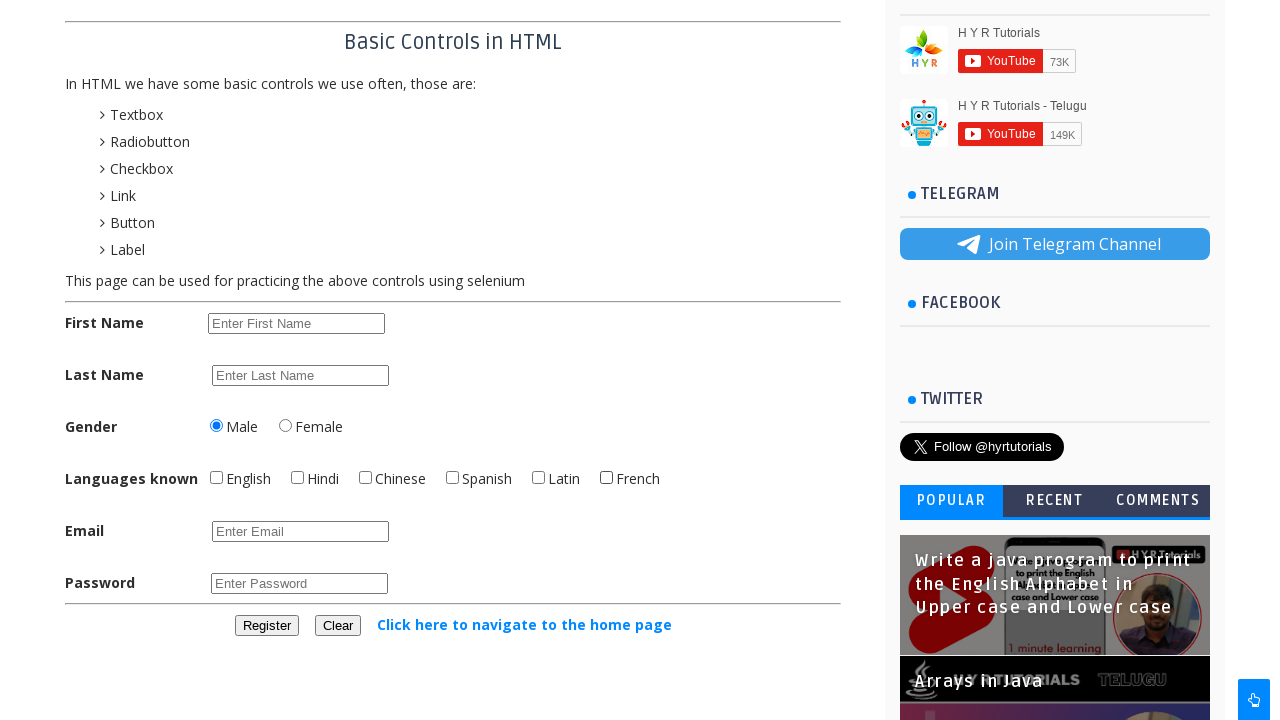

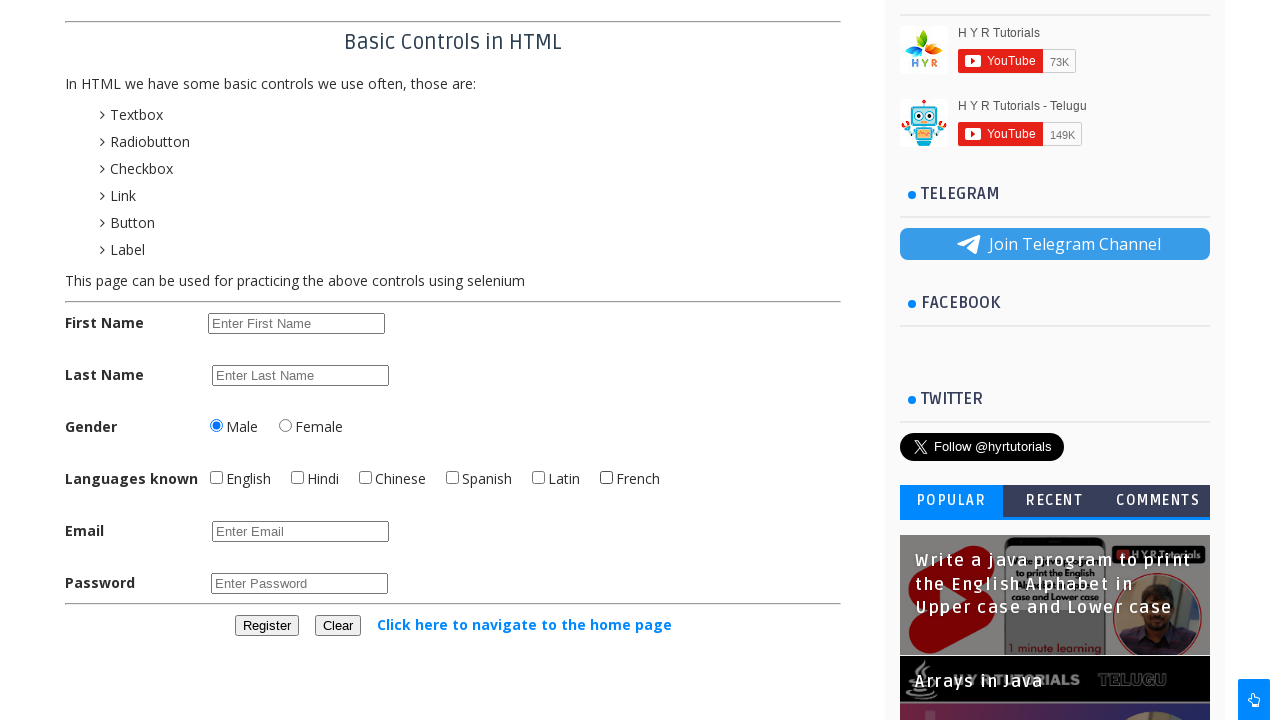